Tests various link functionalities including clicking links, checking for broken links, and counting links on the page

Starting URL: https://www.leafground.com/link.xhtml

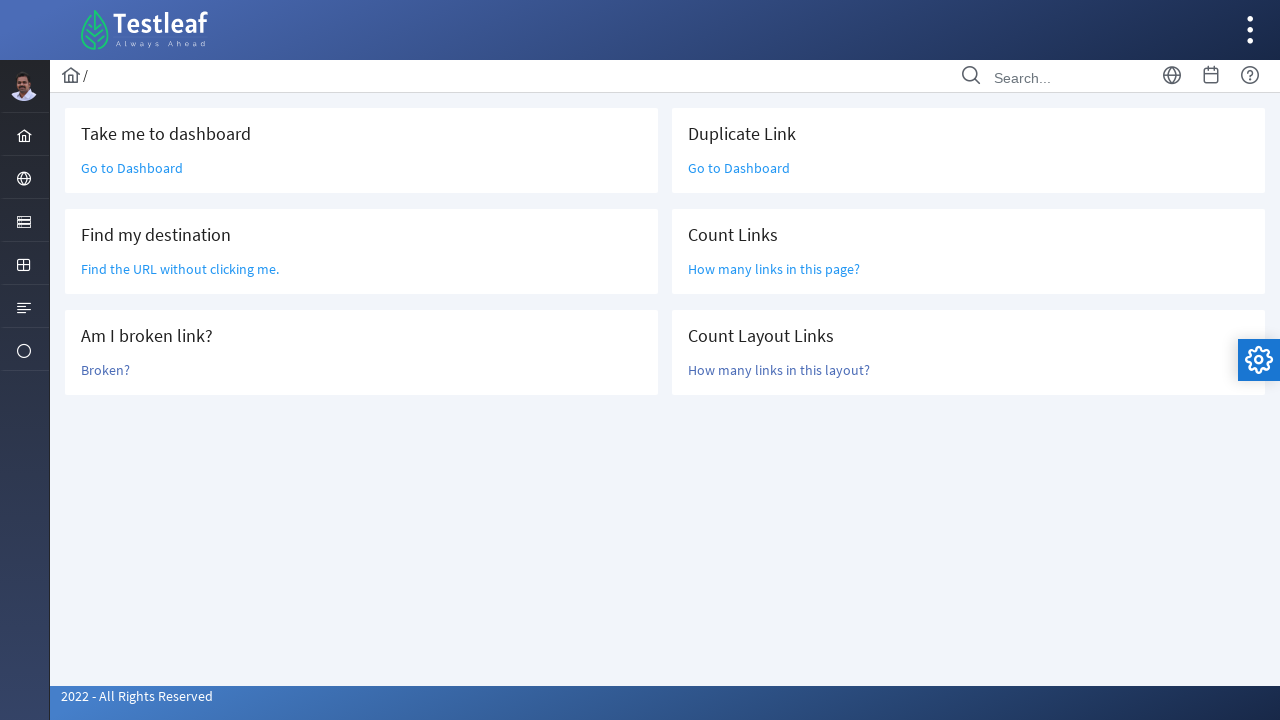

Clicked 'Go to Dashboard' link at (132, 168) on text=Go to Dashboard
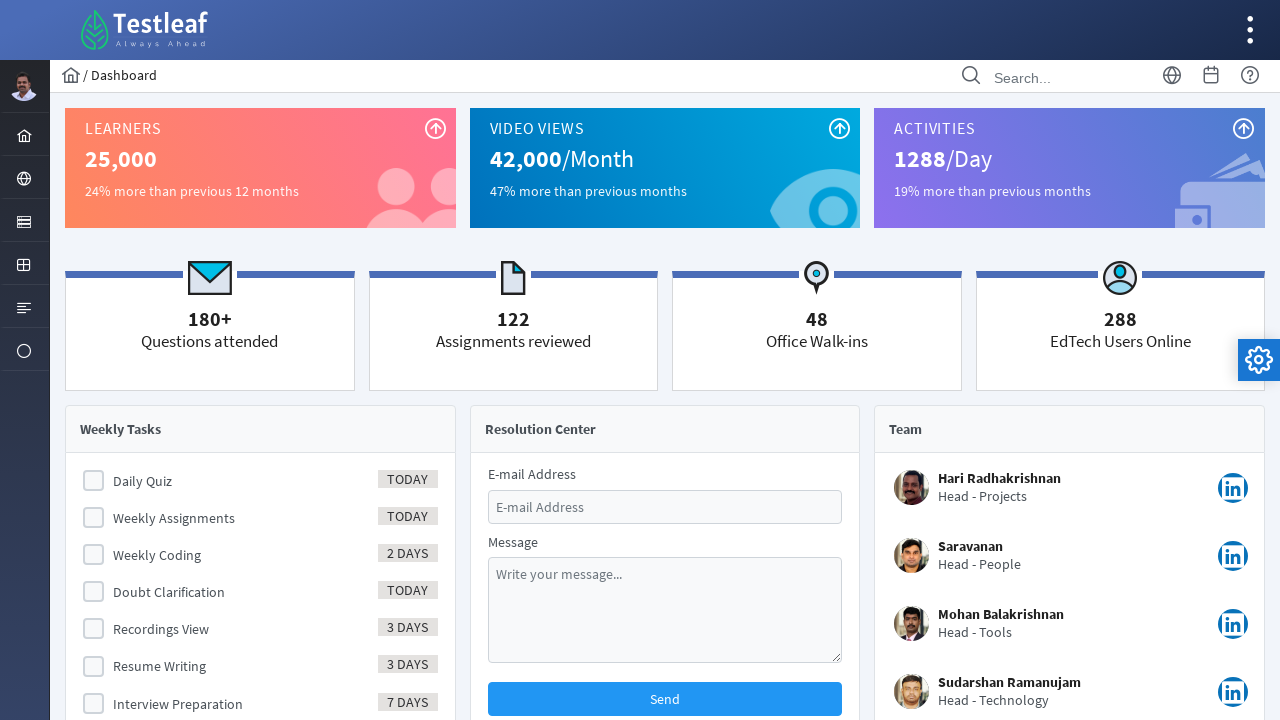

Navigated back from Dashboard
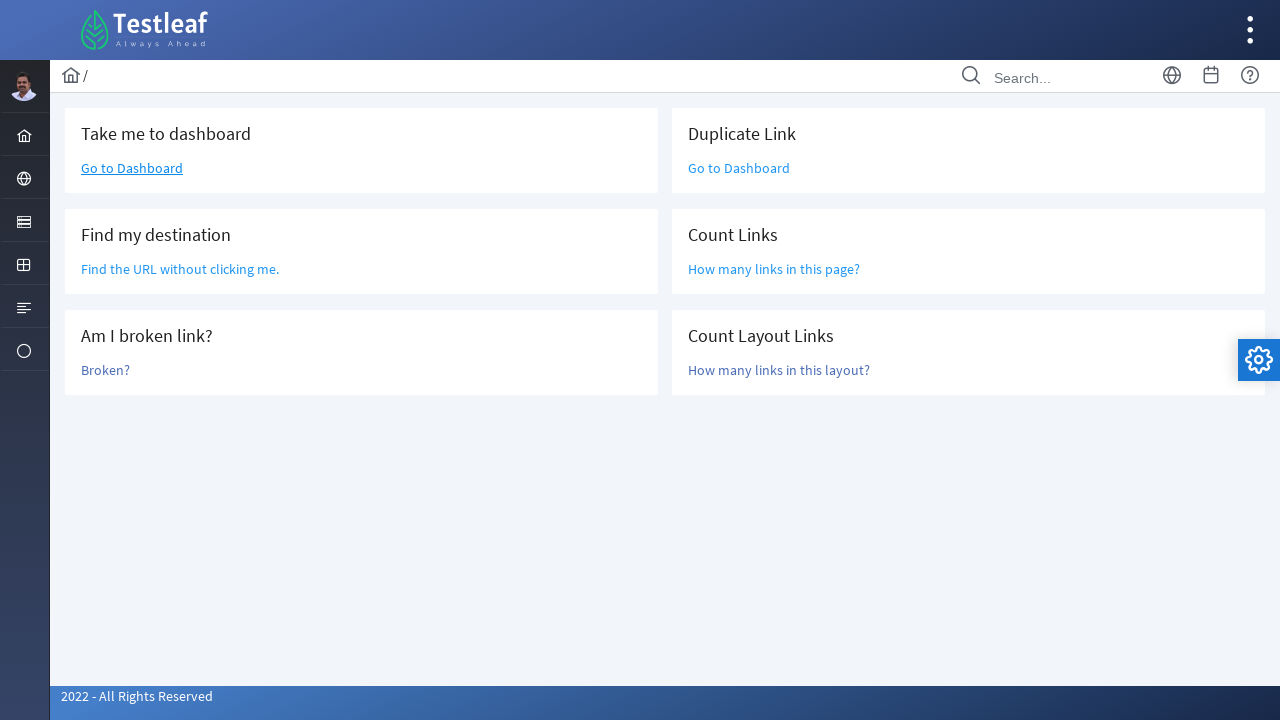

Verified 'Find the URL' link exists on page
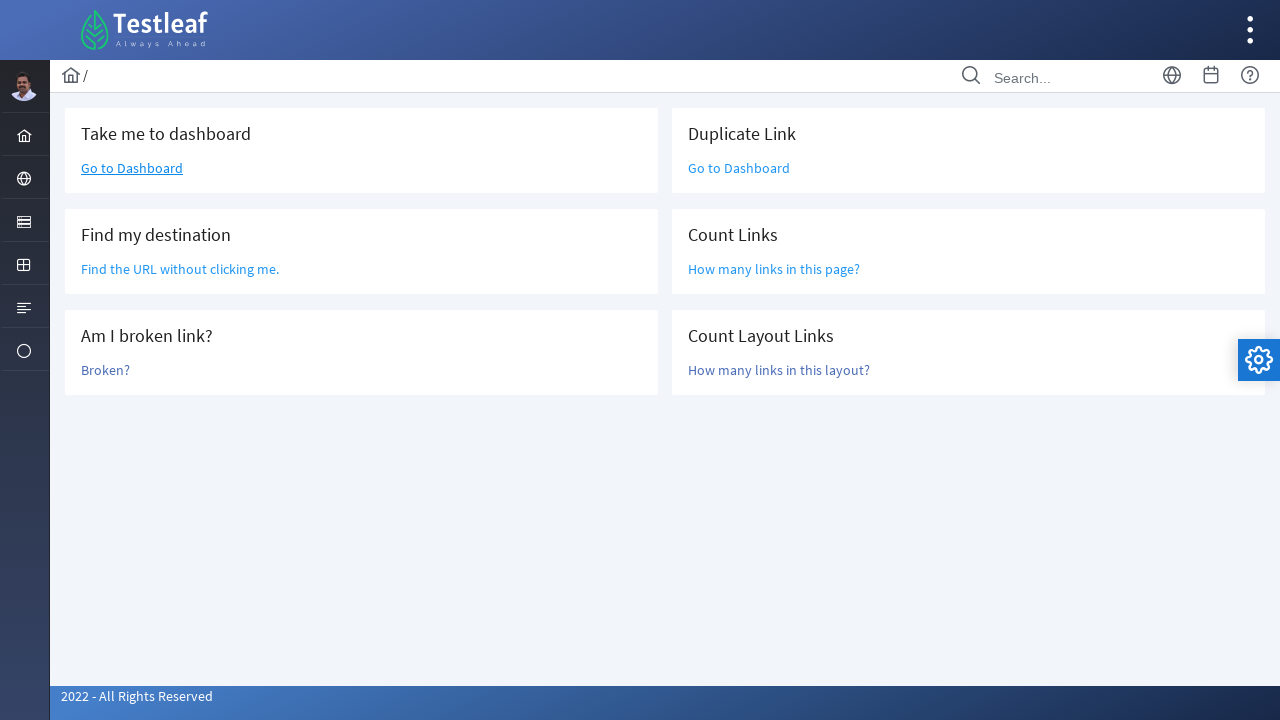

Clicked 'Broken?' link to check if it's broken at (106, 370) on text=Broken?
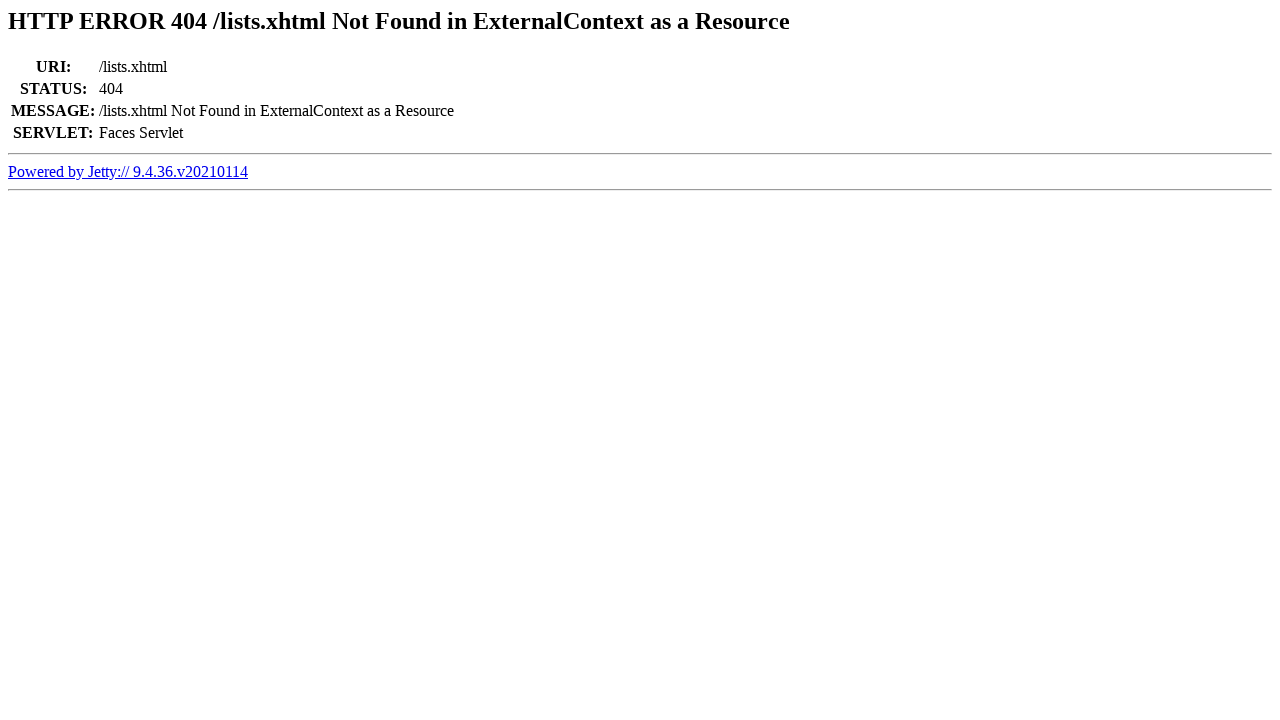

Retrieved page title: Error 404 /lists.xhtml Not Found in ExternalContext as a Resource
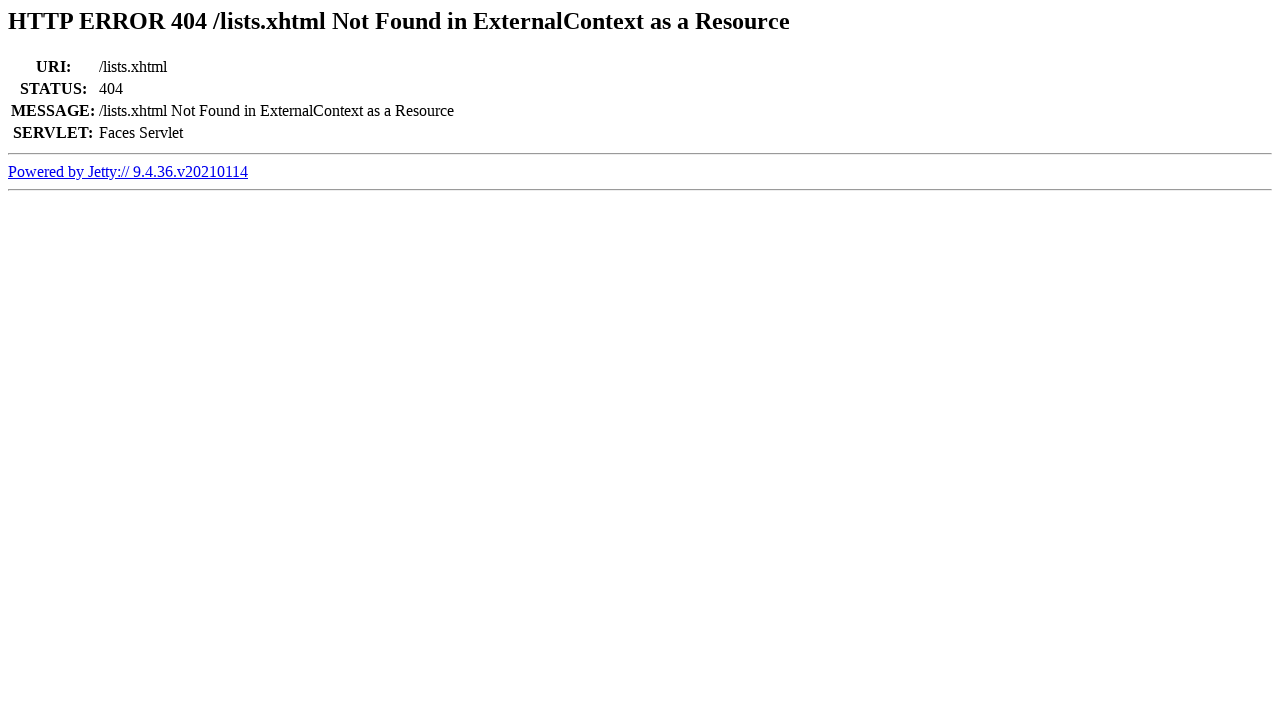

Navigated back after checking broken link
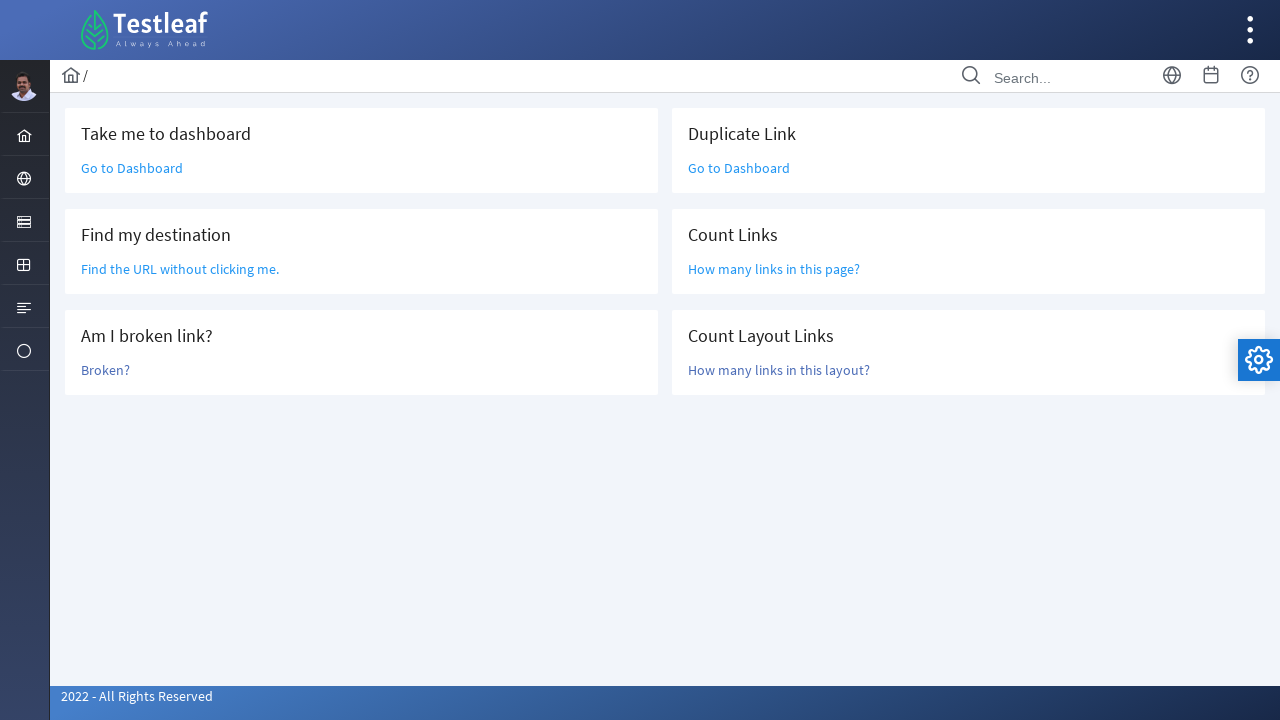

Clicked 'Go to Dashboard' link again (duplicate link test) at (132, 168) on text=Go to Dashboard
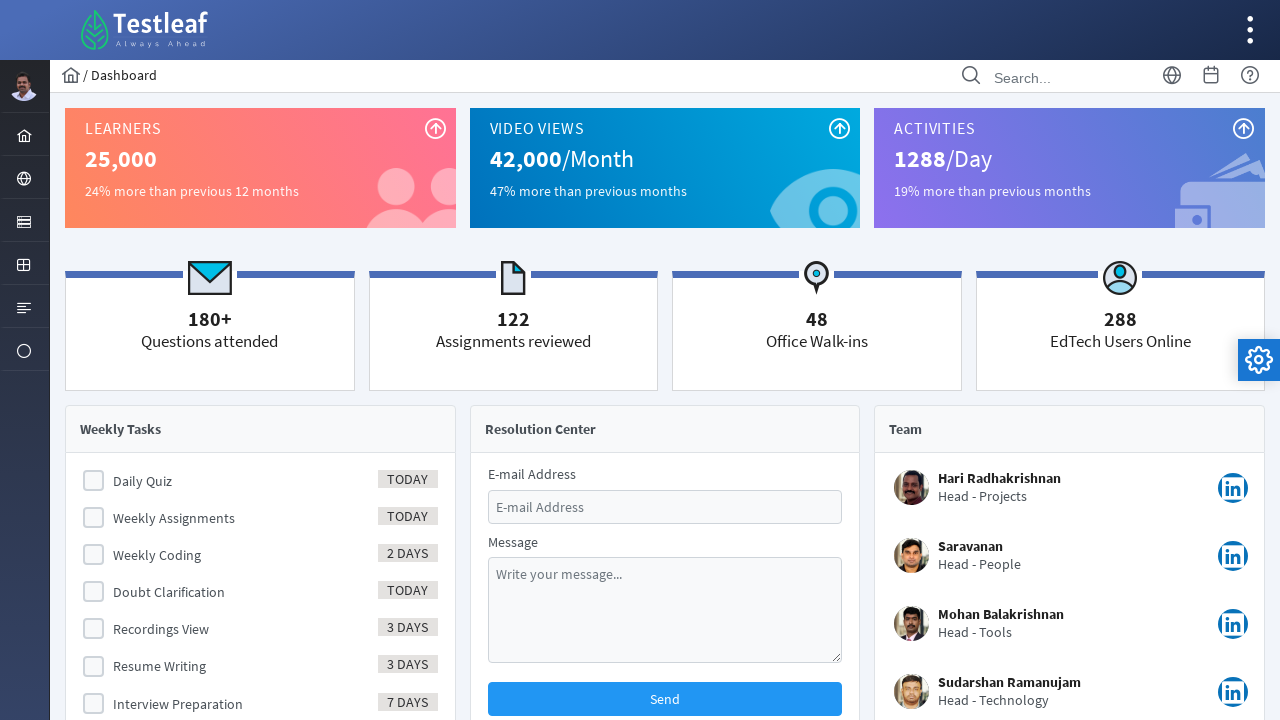

Navigated back from Dashboard again
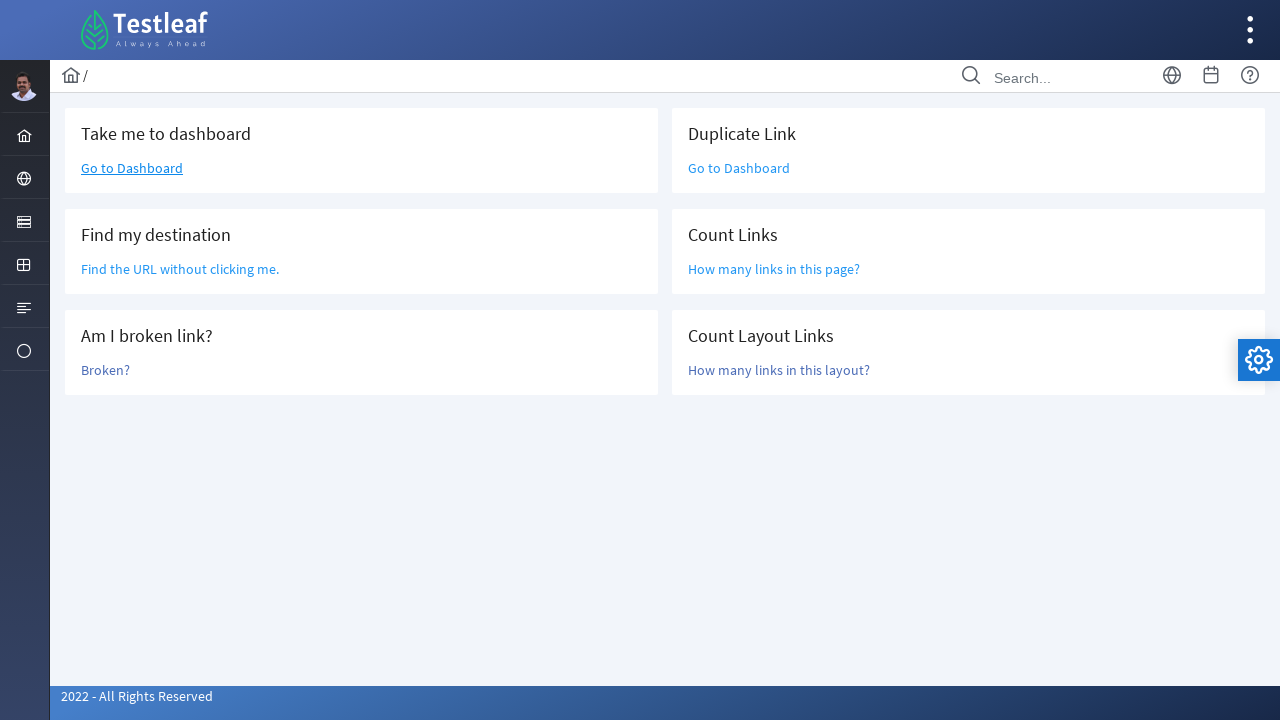

Counted total links on page: 47
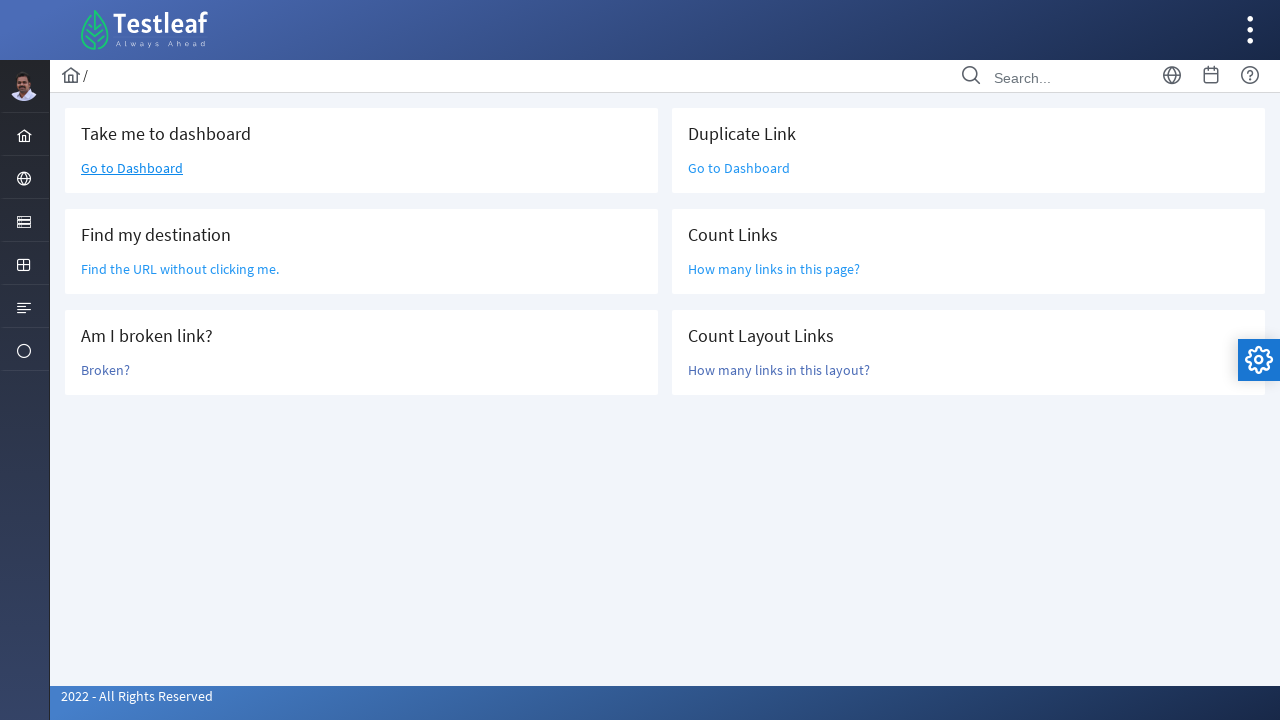

Located '.layout-main-content' section
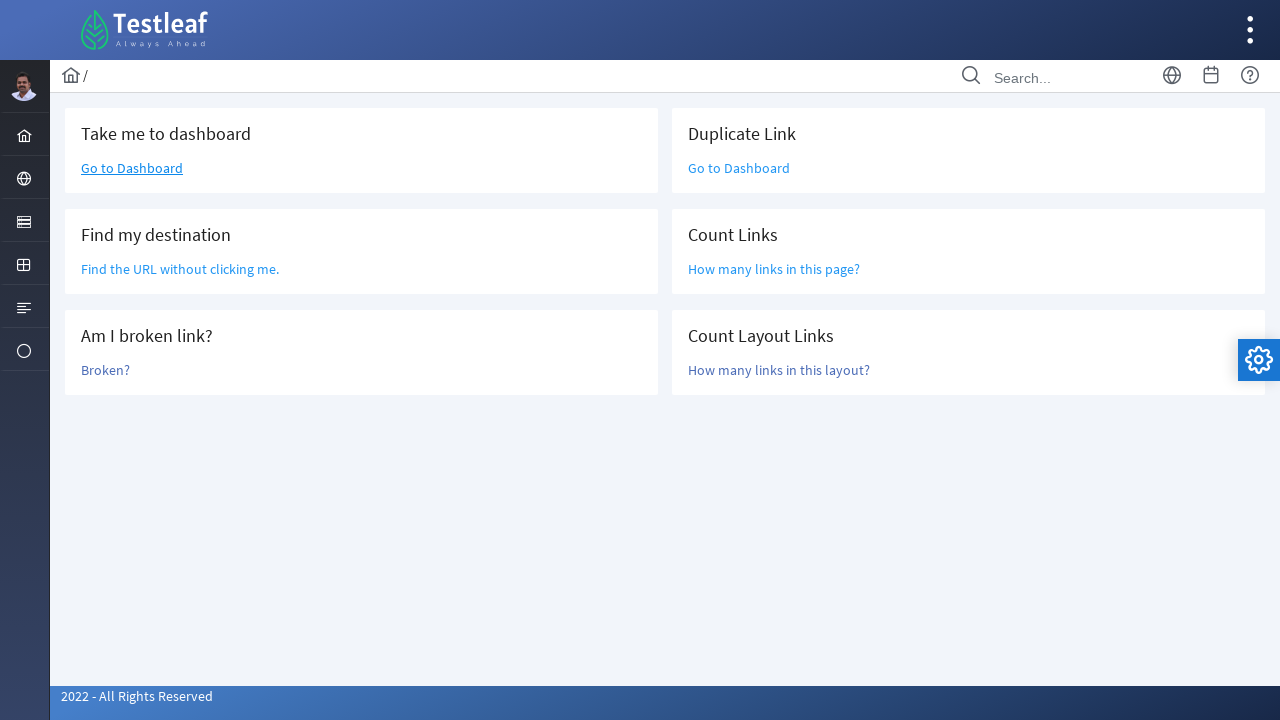

Counted links within layout-main-content section: 6
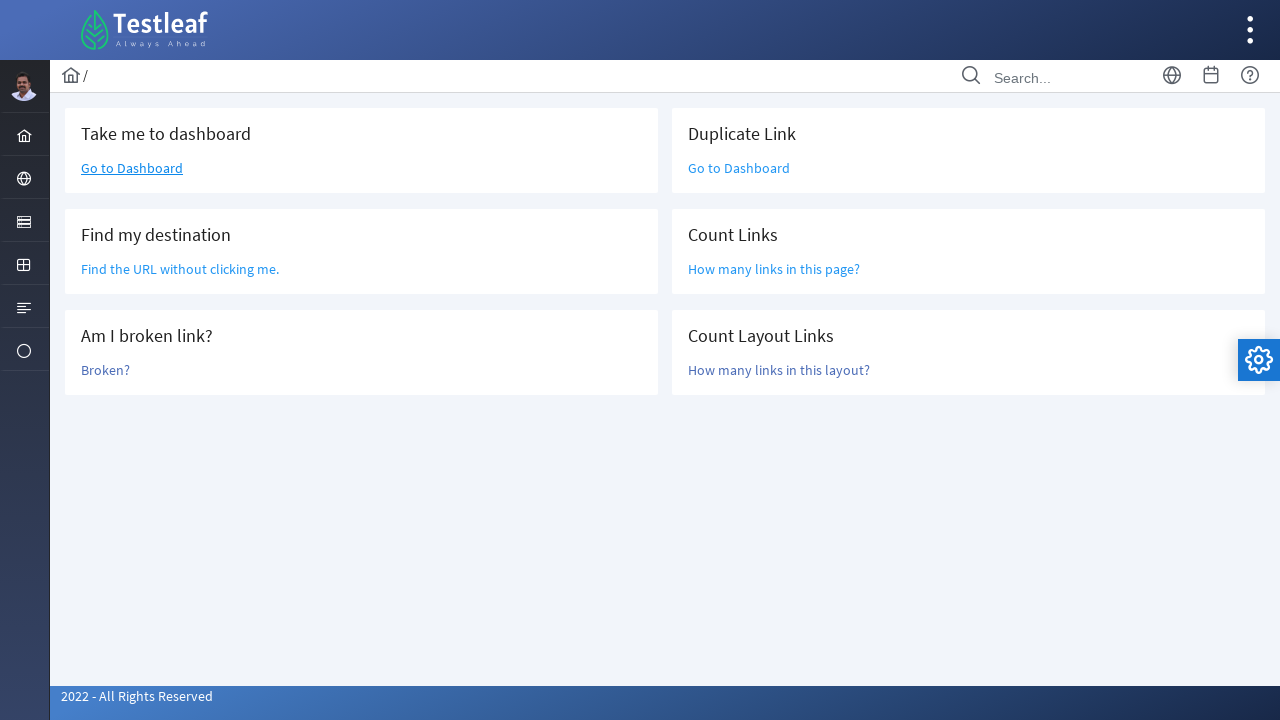

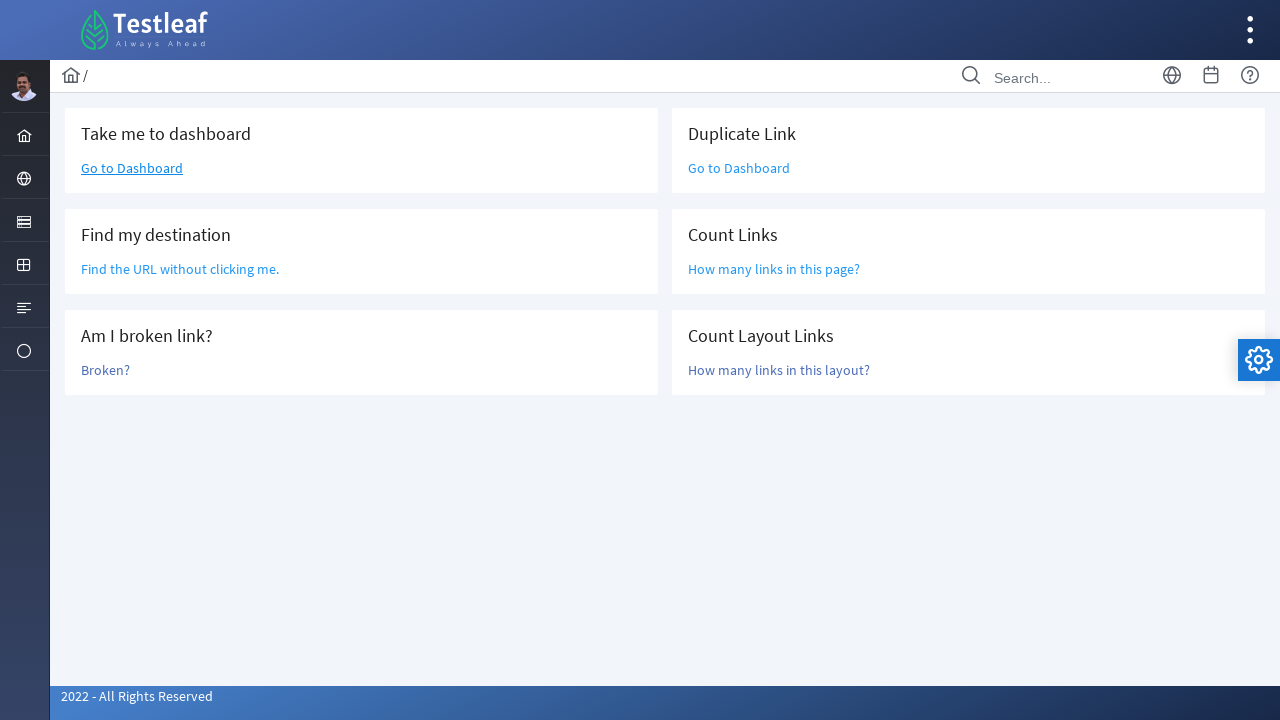